Tests the age calculator form by entering a name and age, then submitting to verify the result message

Starting URL: https://kristinek.github.io/site/examples/age

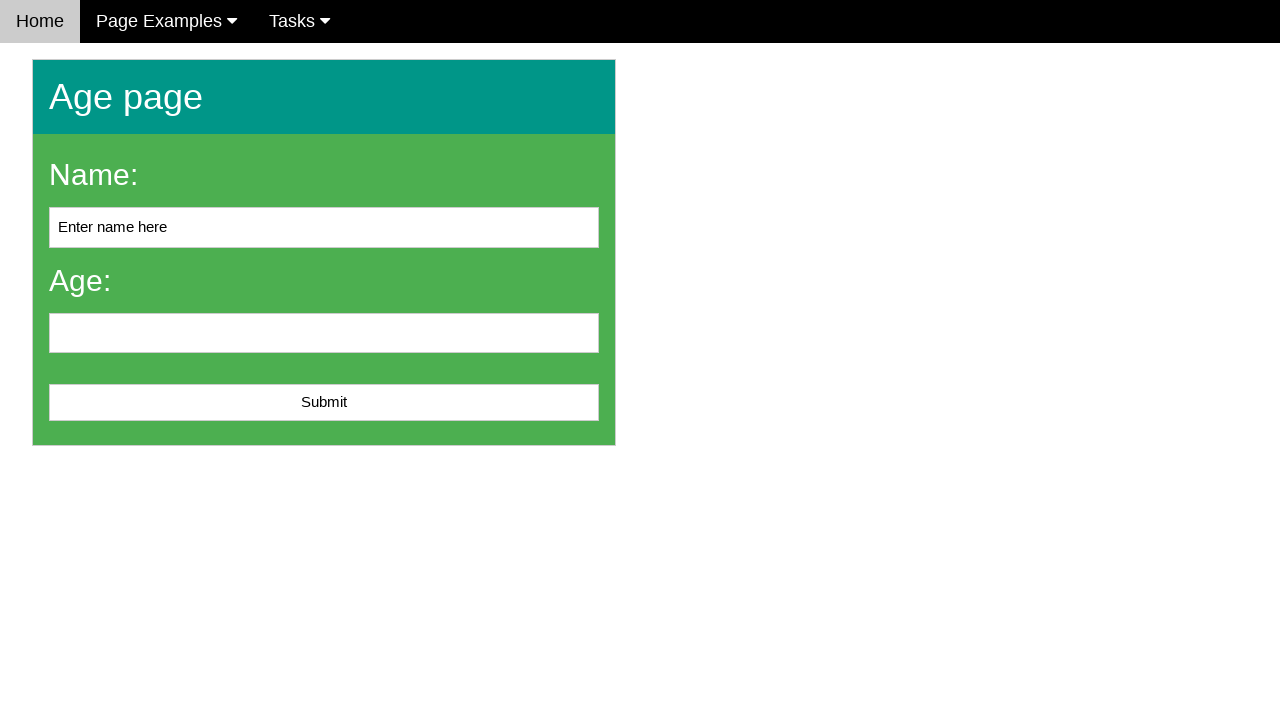

Cleared the name input field on #name
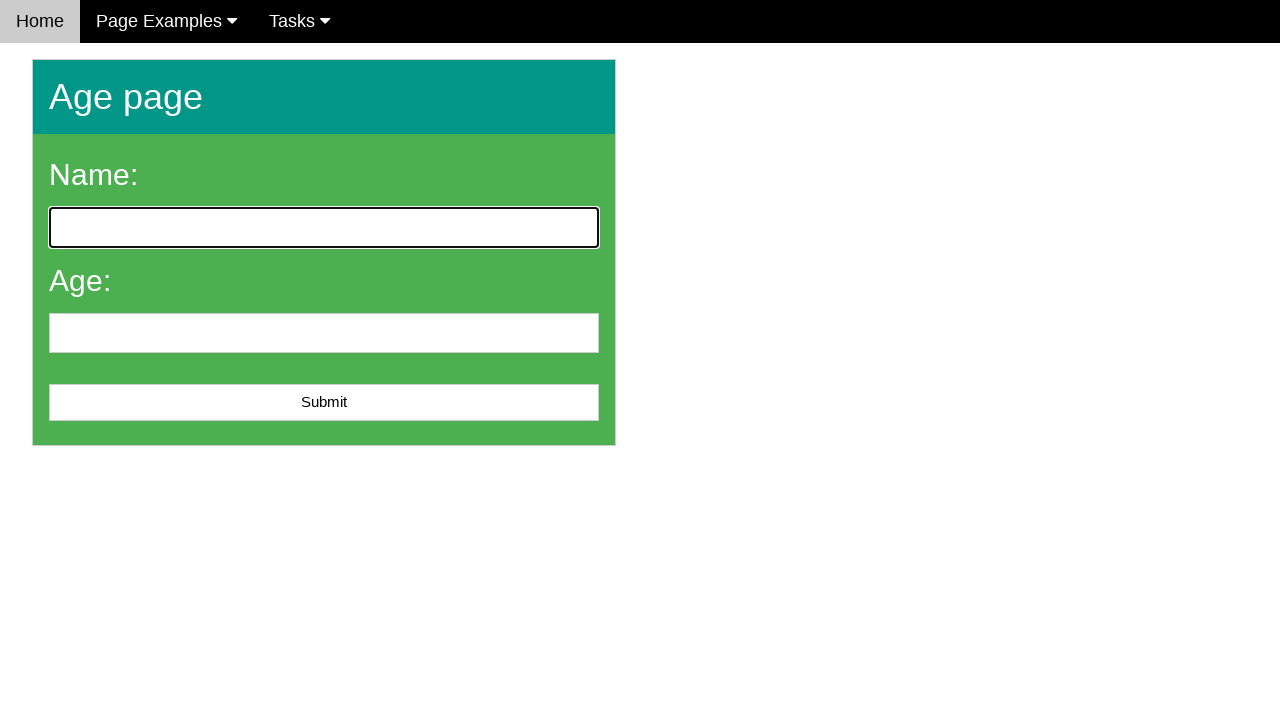

Filled name field with 'John' on #name
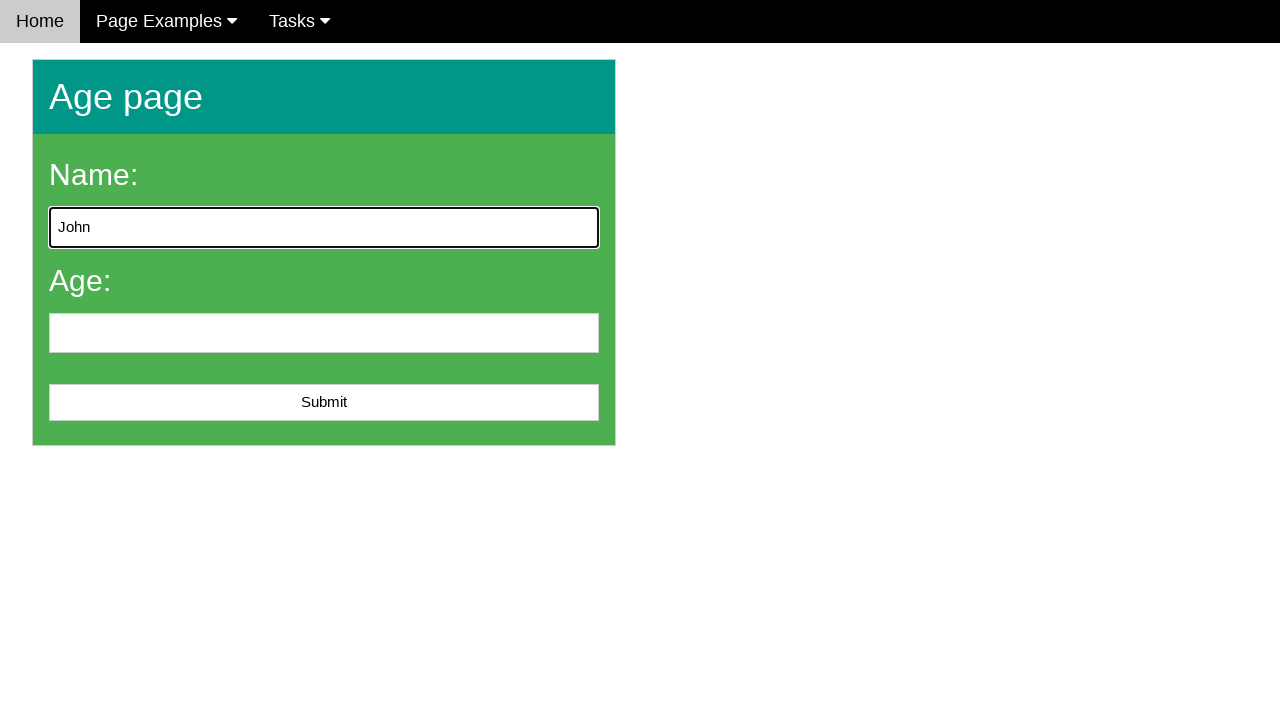

Filled age field with '25' on #age
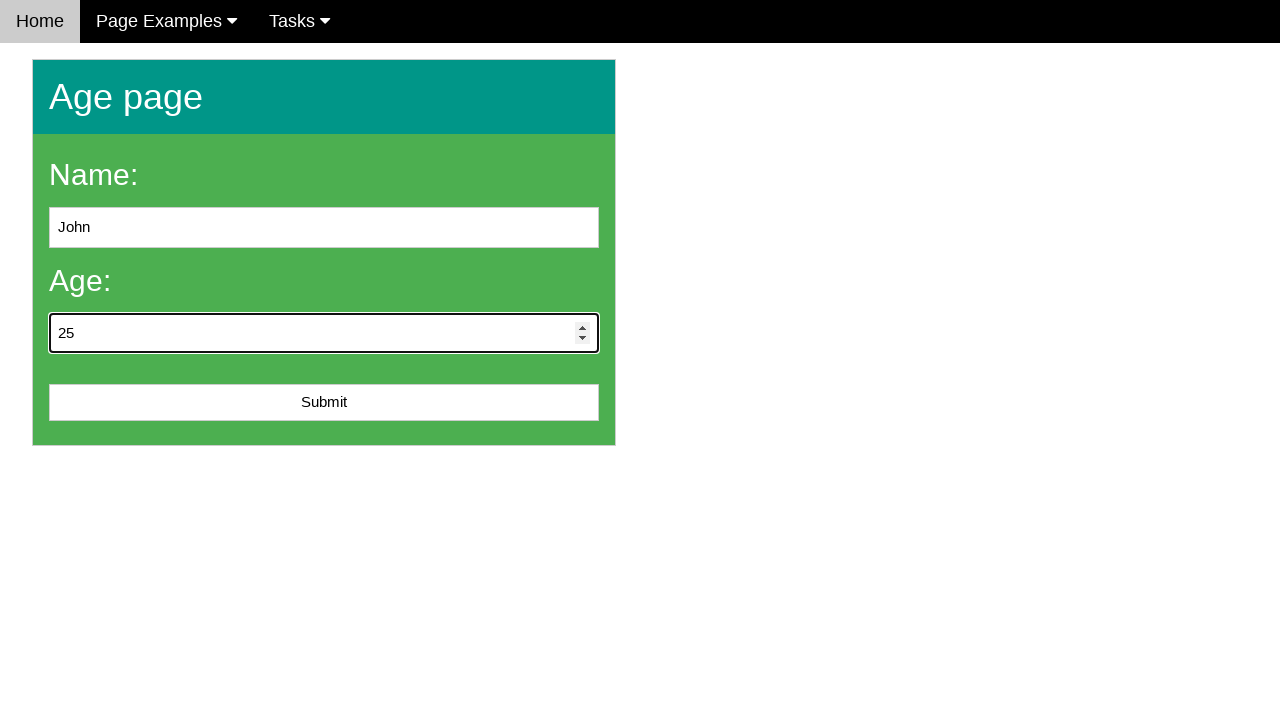

Clicked submit button to calculate age at (324, 403) on #submit
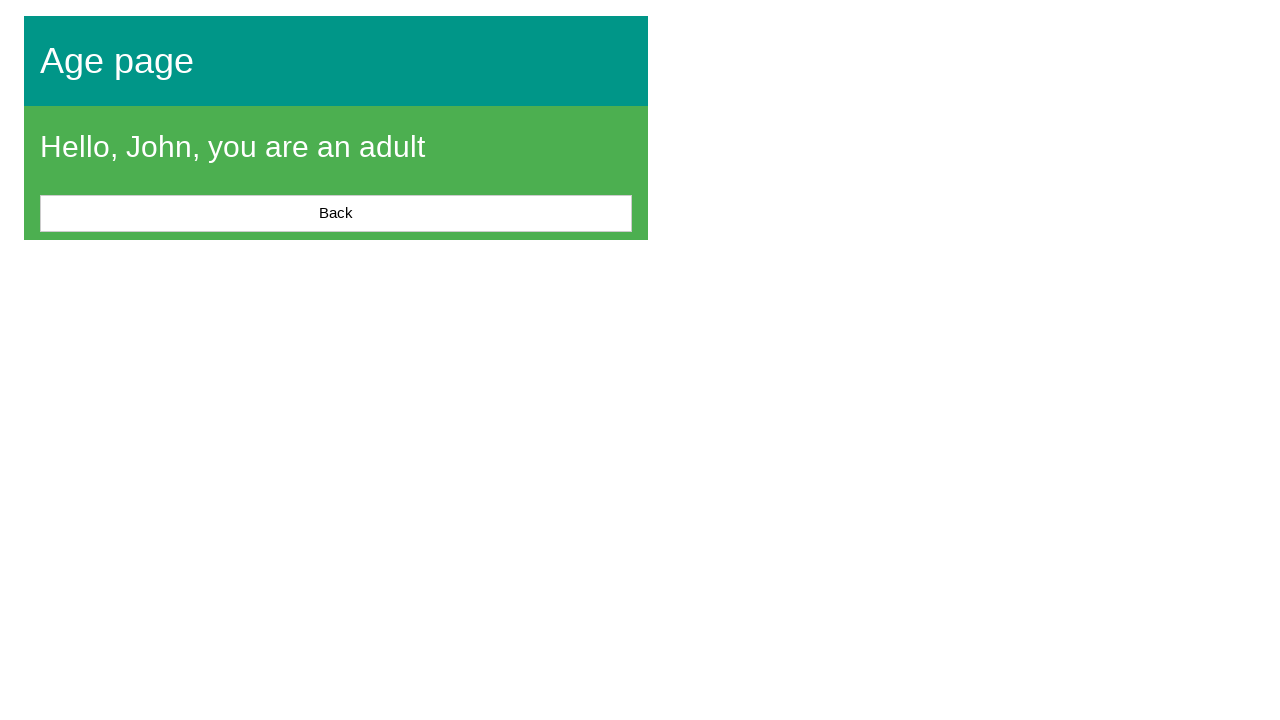

Located the result message element
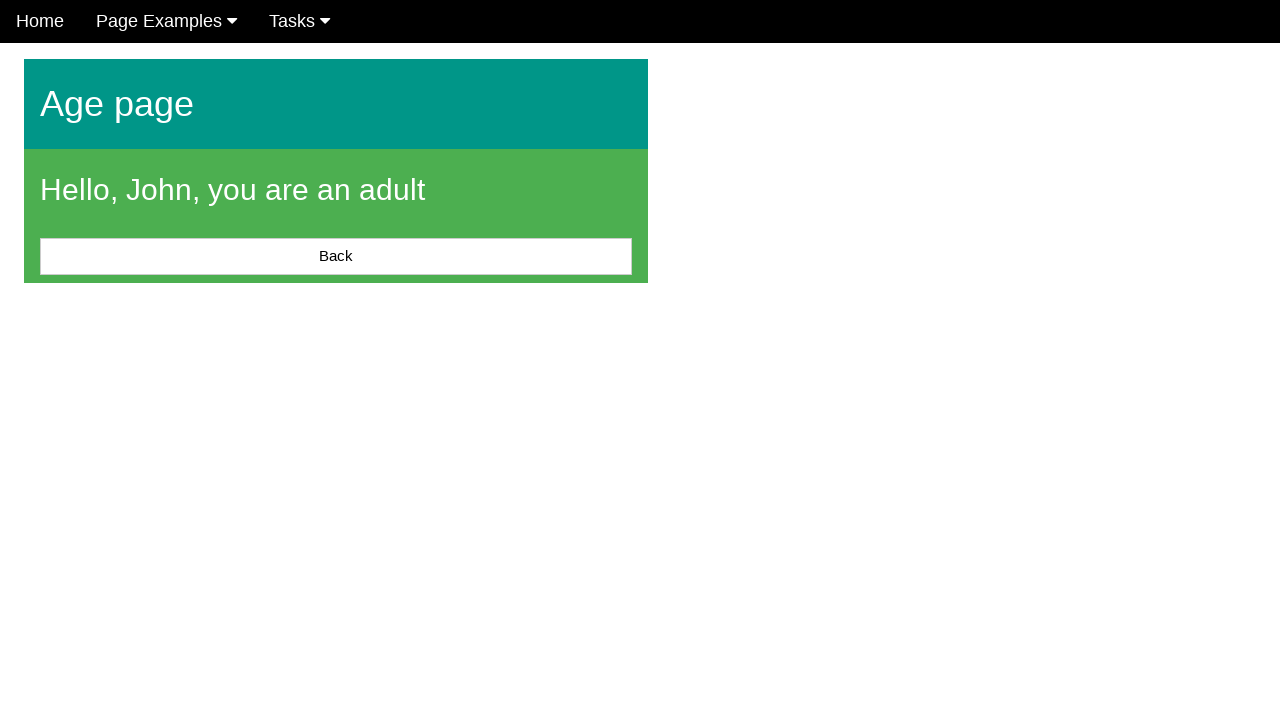

Verified result message is displayed
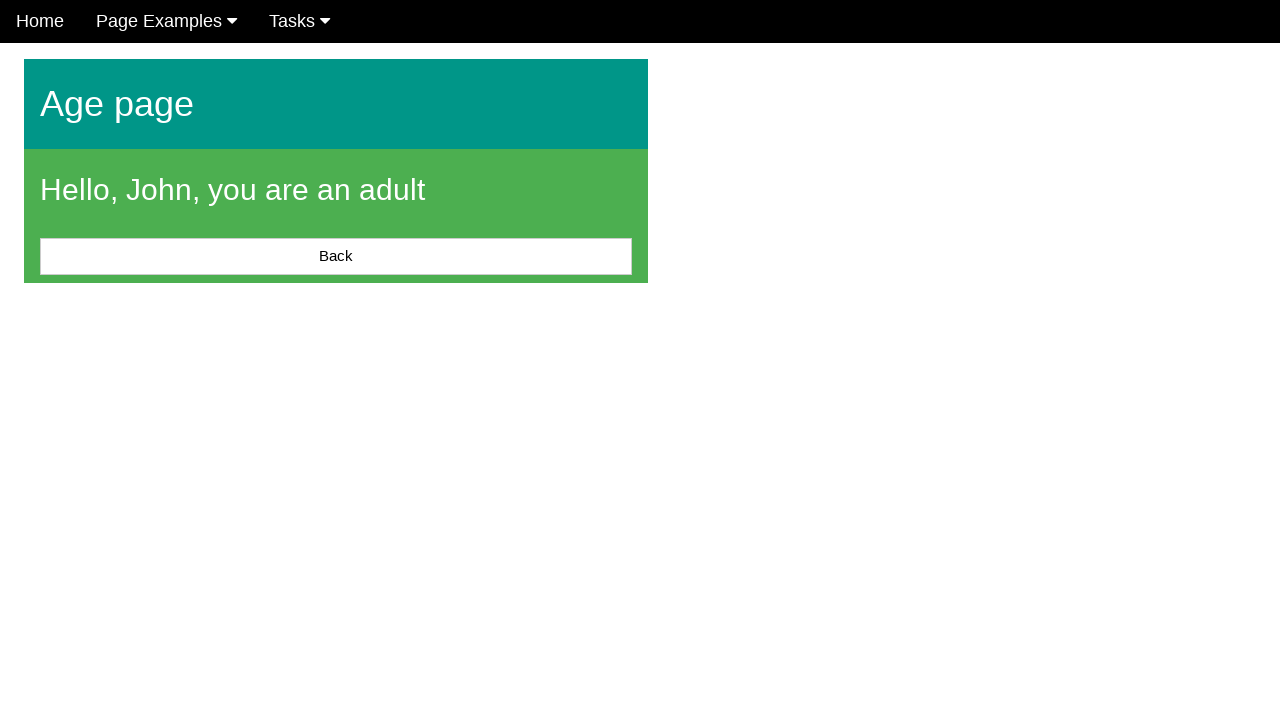

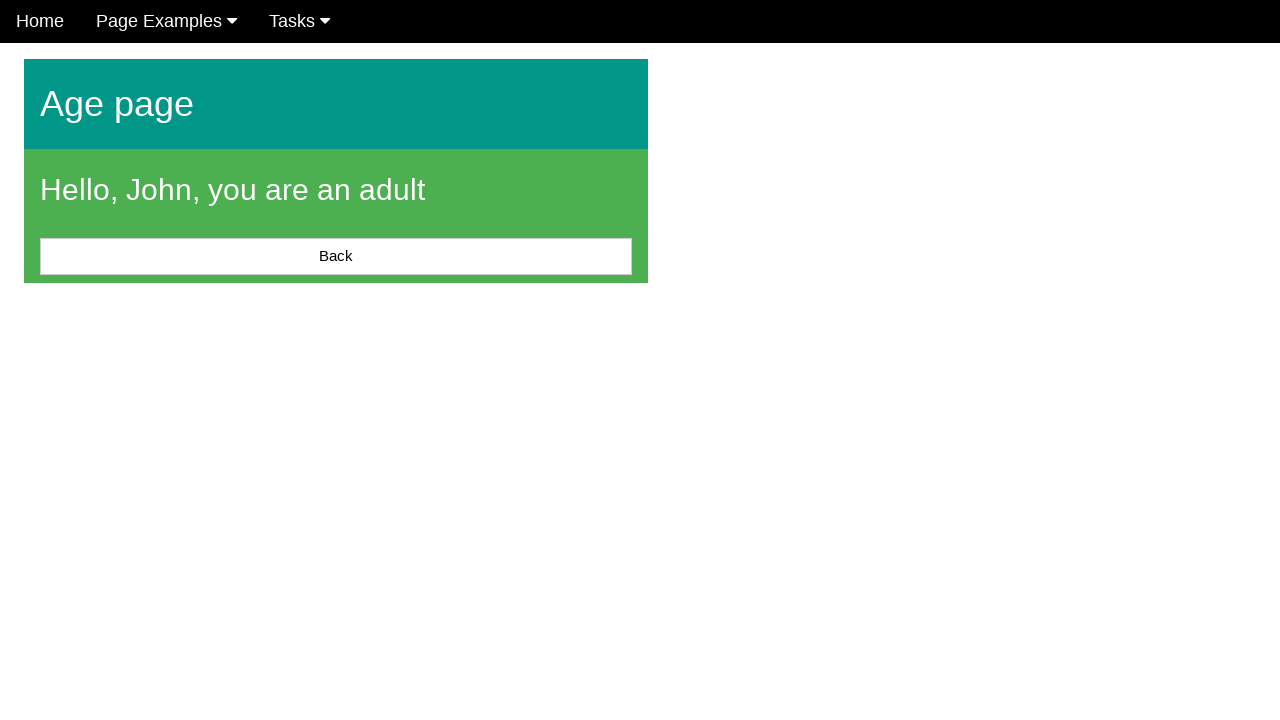